Tests prompt alert by clicking the prompt button, entering text in the prompt dialog, and accepting it

Starting URL: https://demoqa.com/alerts

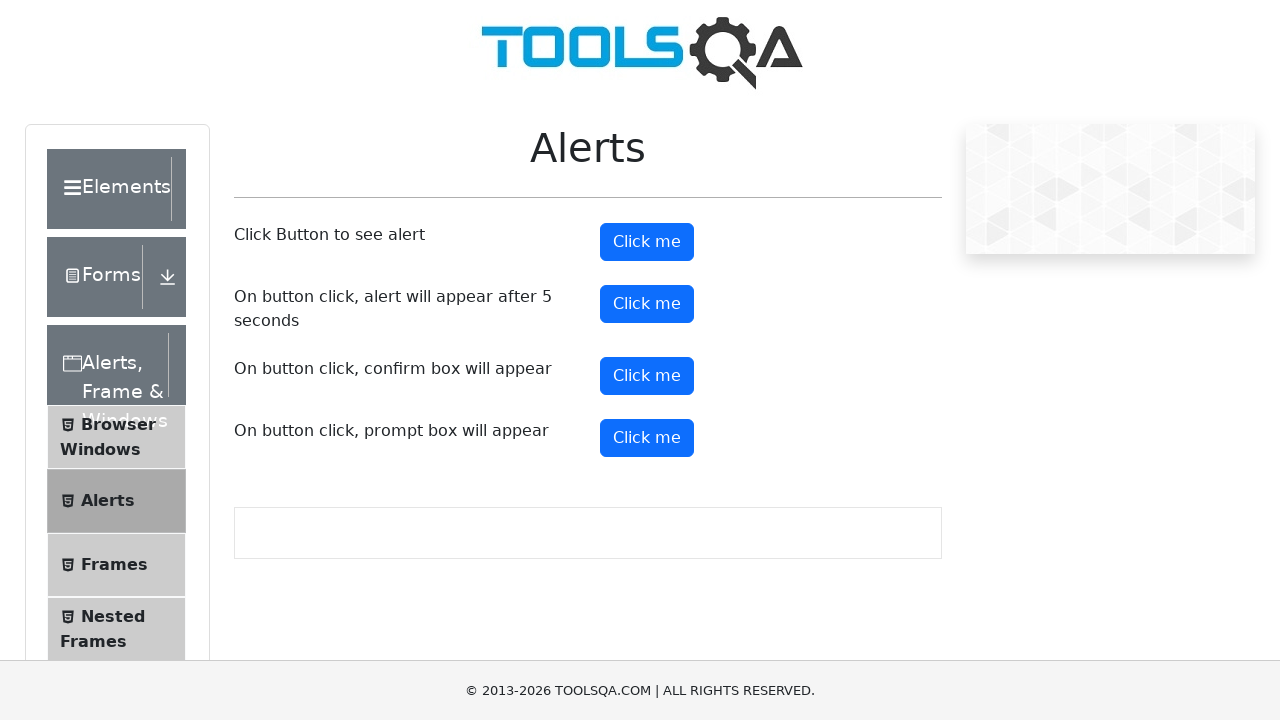

Set up dialog handler to accept prompt with text 'raj'
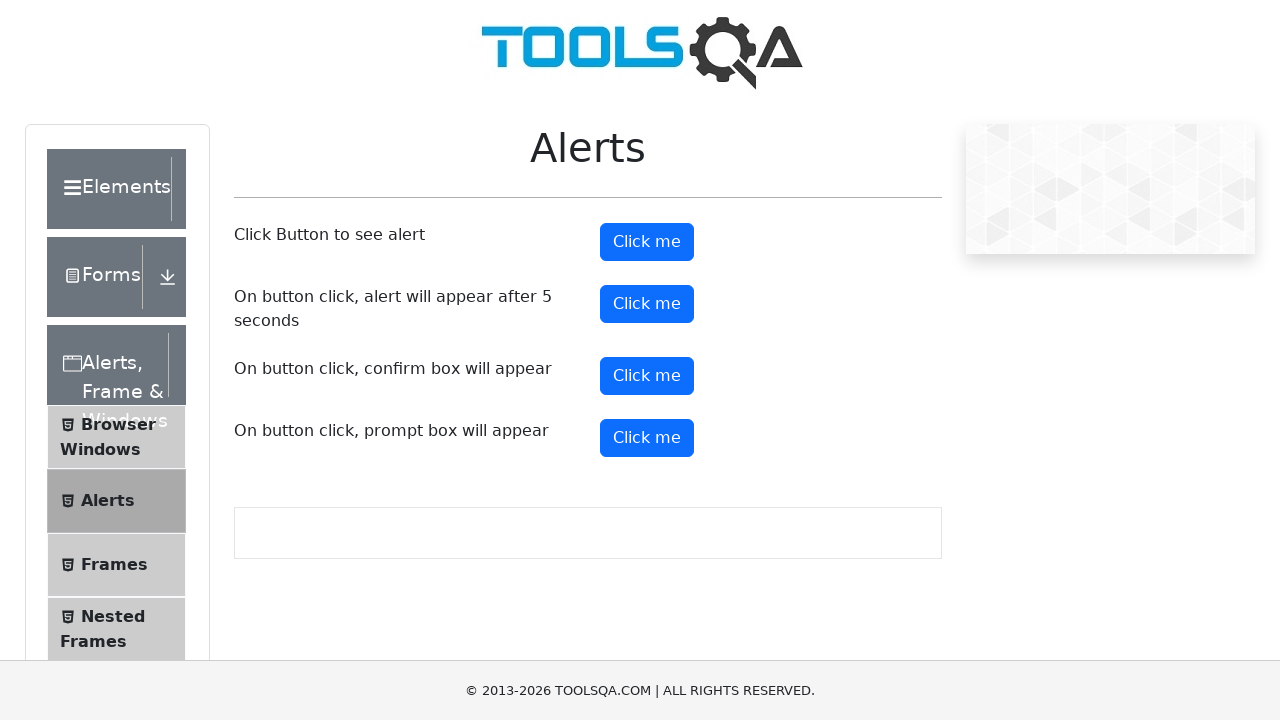

Clicked the prompt button at (647, 438) on #promtButton
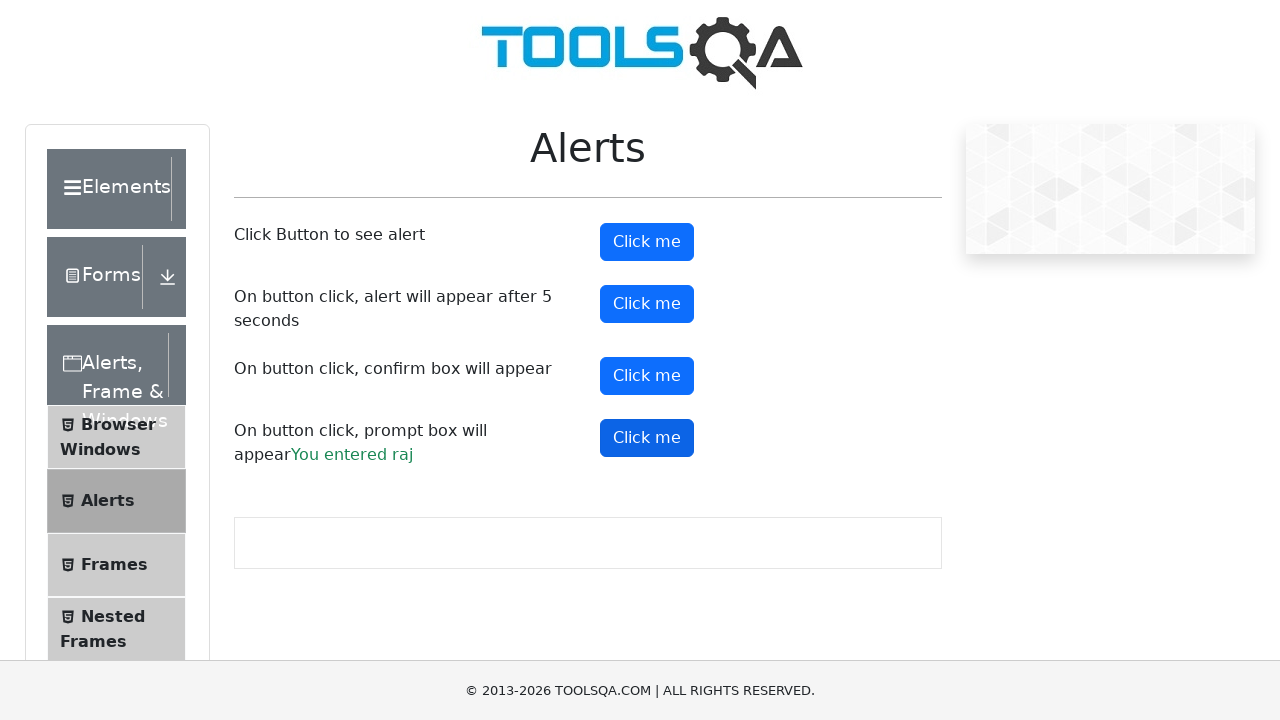

Prompt result element appeared on page
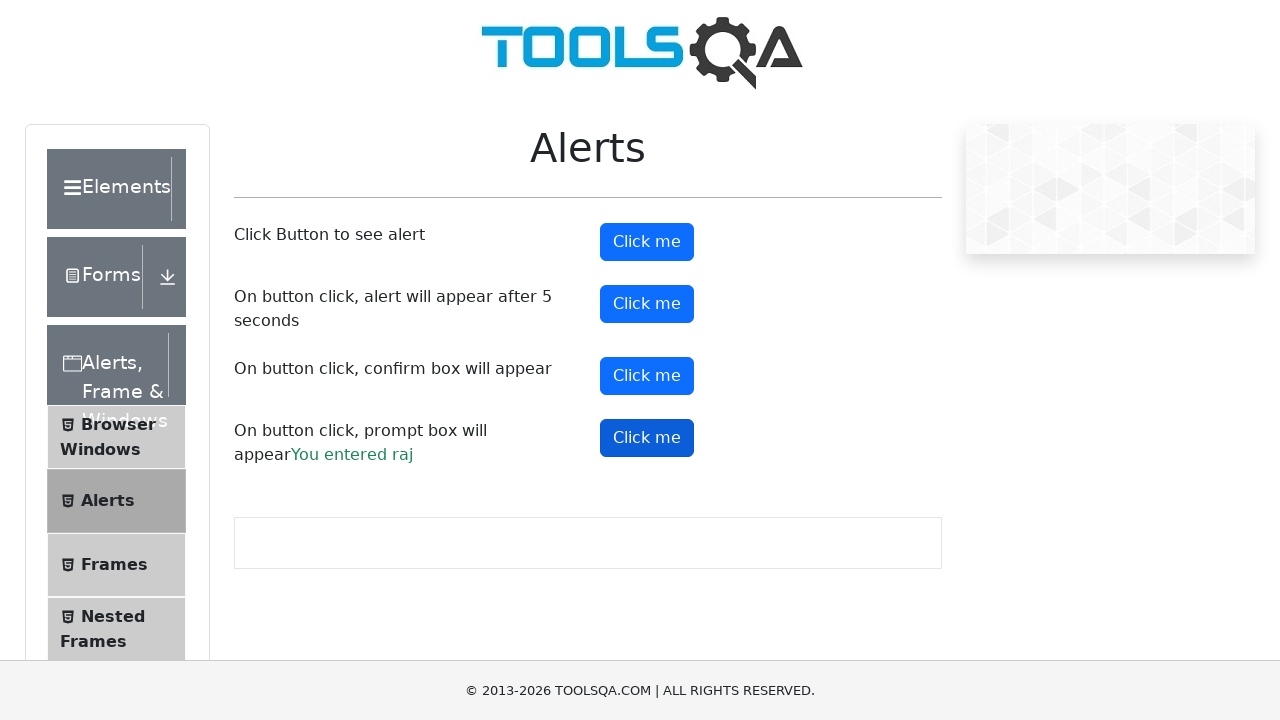

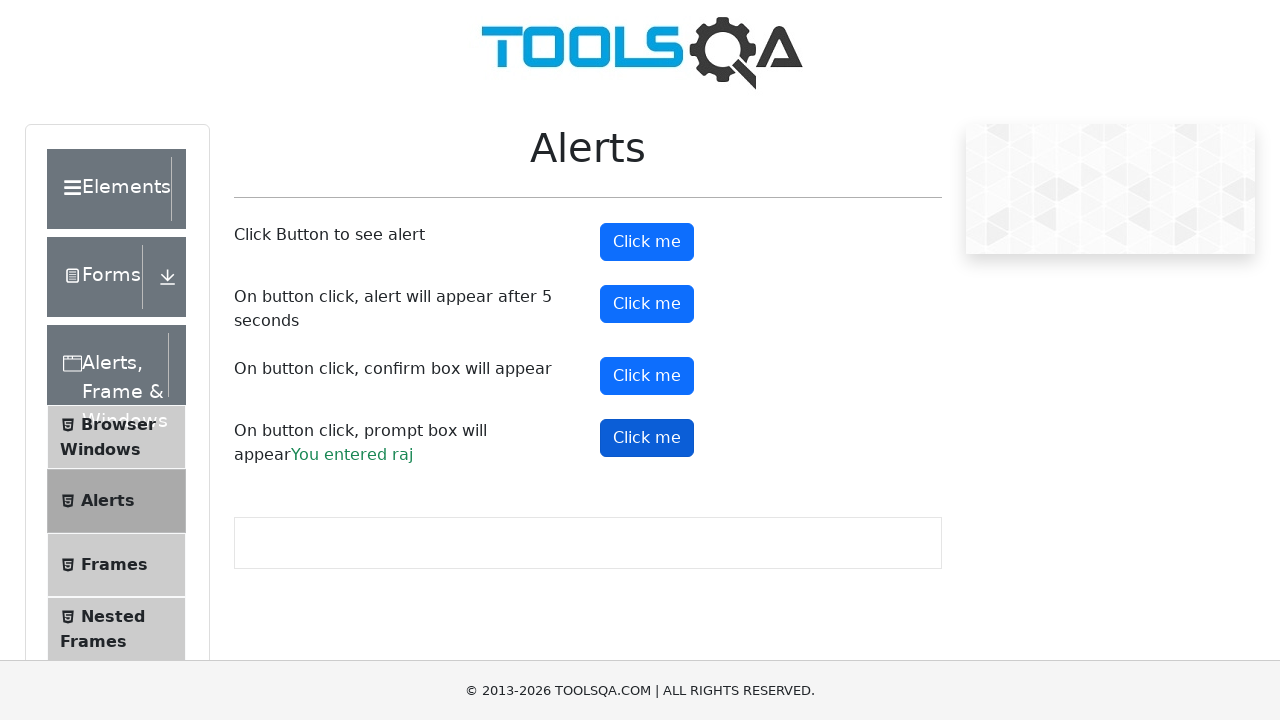